Tests JavaScript alert functionality by clicking a button to trigger an alert and then accepting it

Starting URL: https://demo.automationtesting.in/Alerts.html

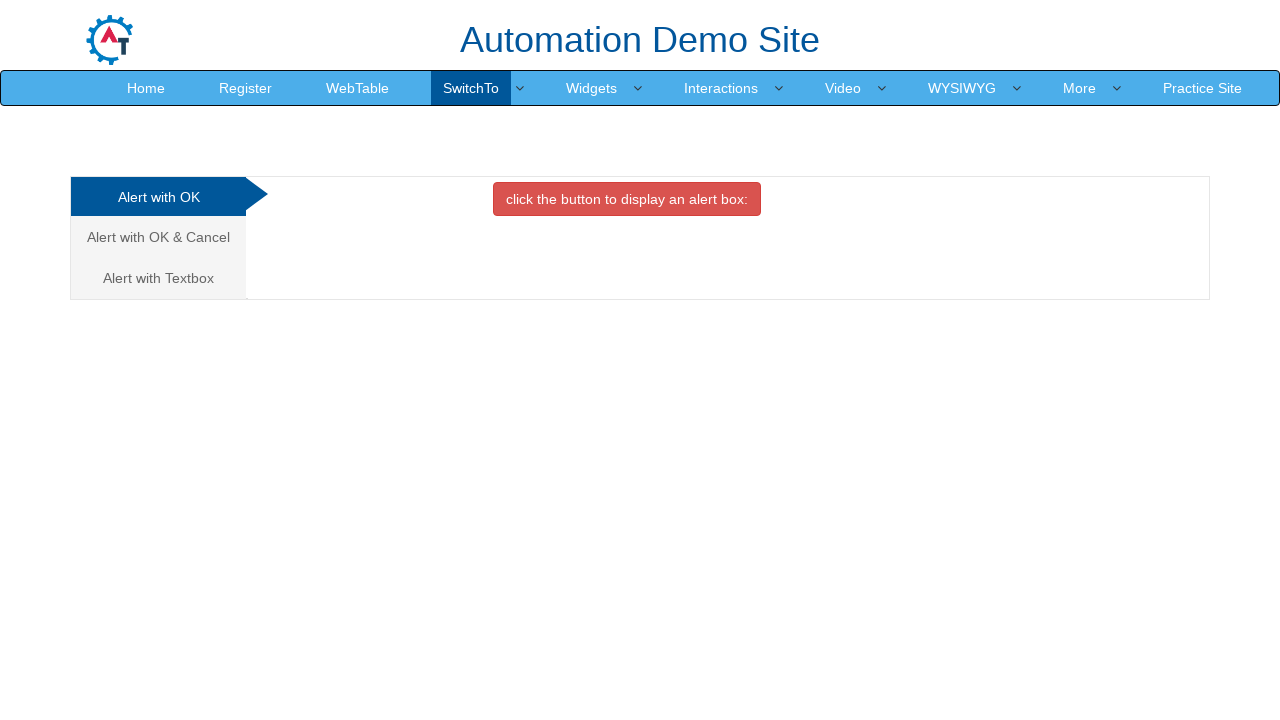

Clicked on the OK Tab link at (158, 197) on .analystic[href='#OKTab']
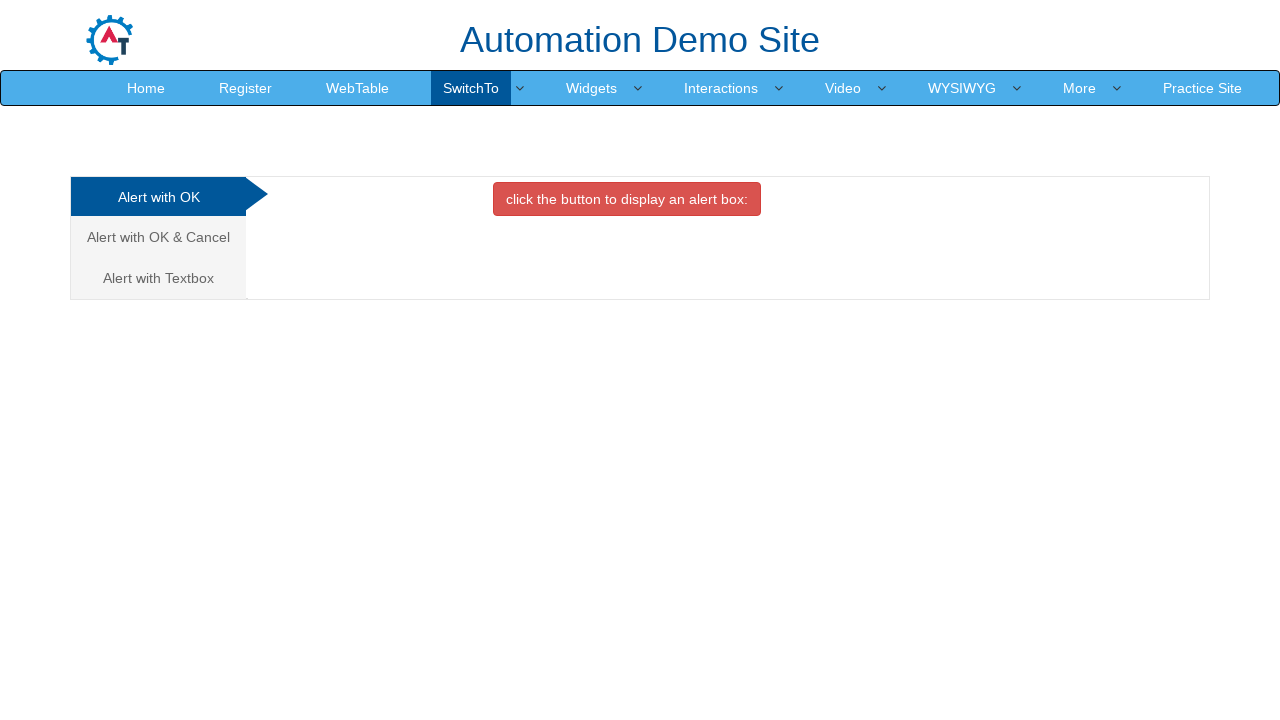

Clicked the button to trigger the alert at (627, 199) on .btn.btn-danger
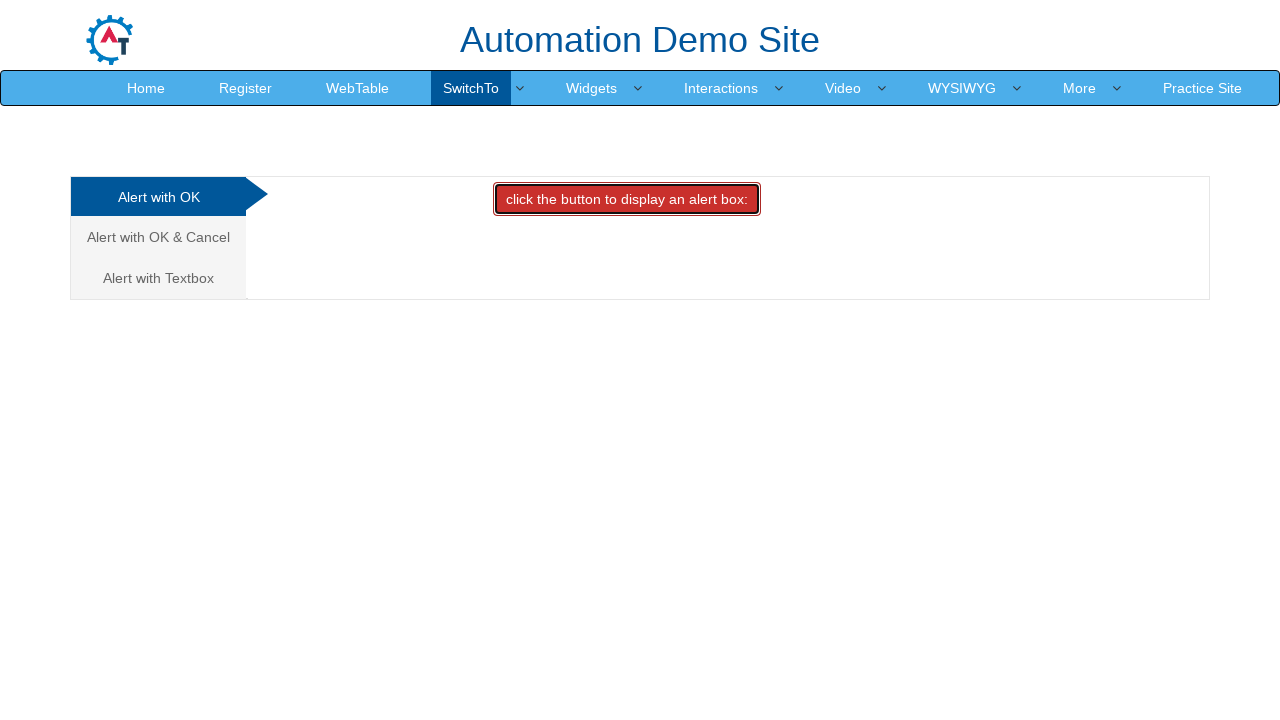

Set up alert dialog handler to accept alerts
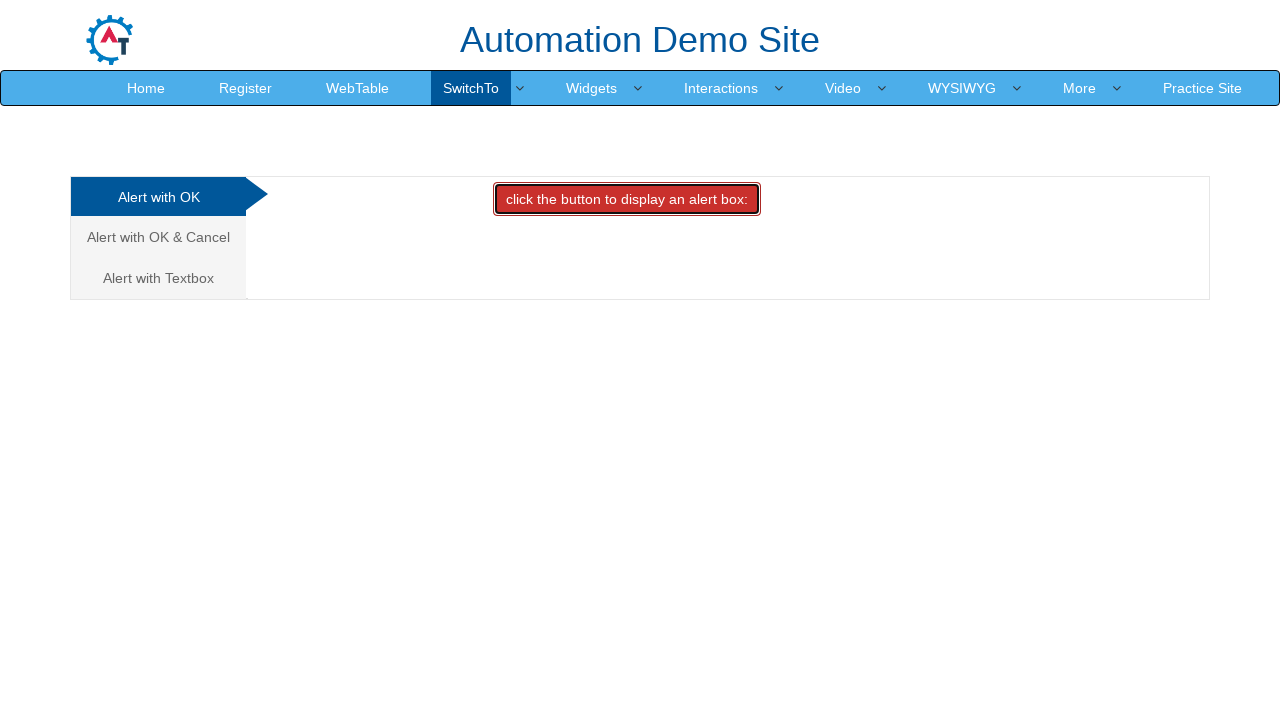

Waited for alert to be processed
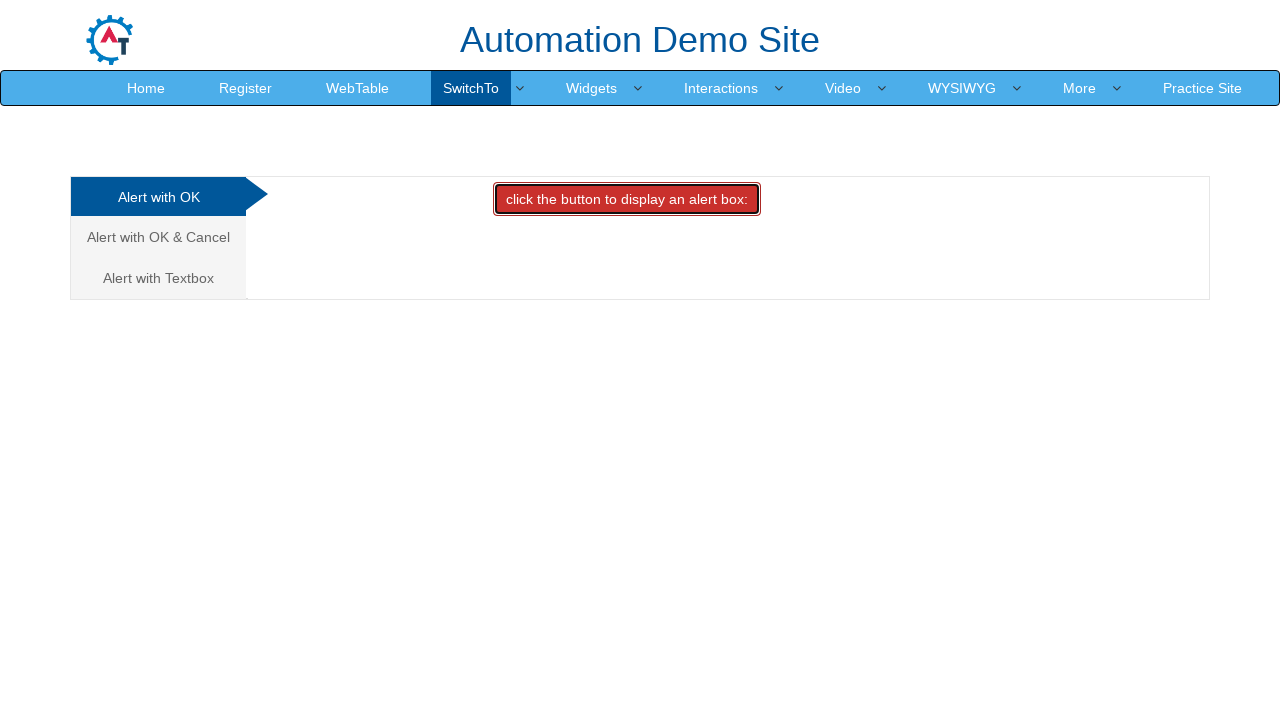

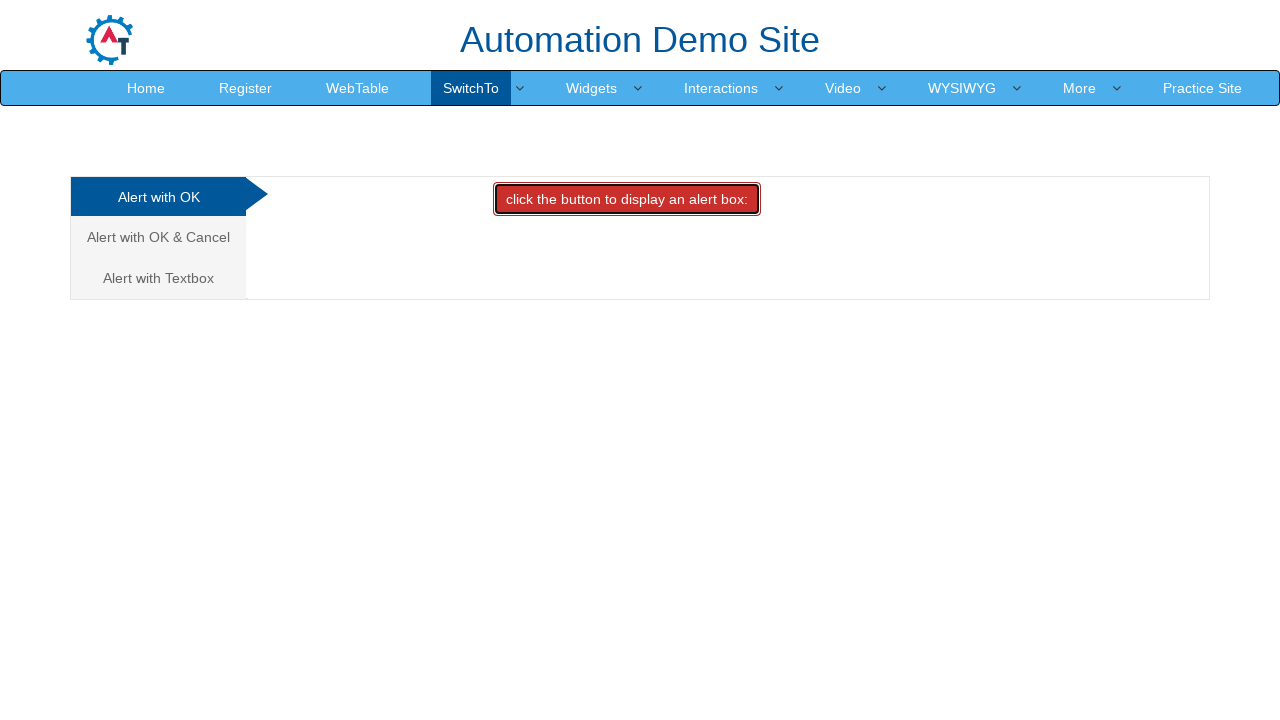